Navigates to the Shifting Content section and clicks through to the Menu Element example page to verify menu items are present

Starting URL: https://the-internet.herokuapp.com/

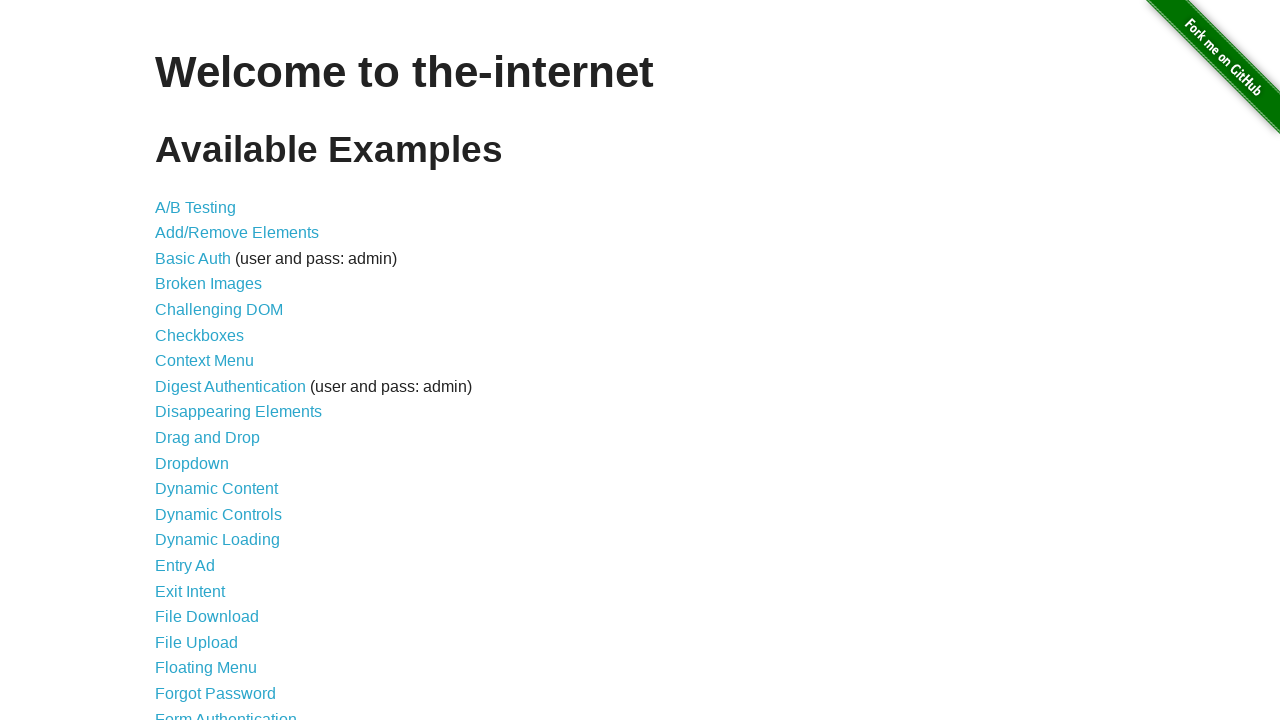

Clicked on Shifting Content link at (212, 523) on text=Shifting Content
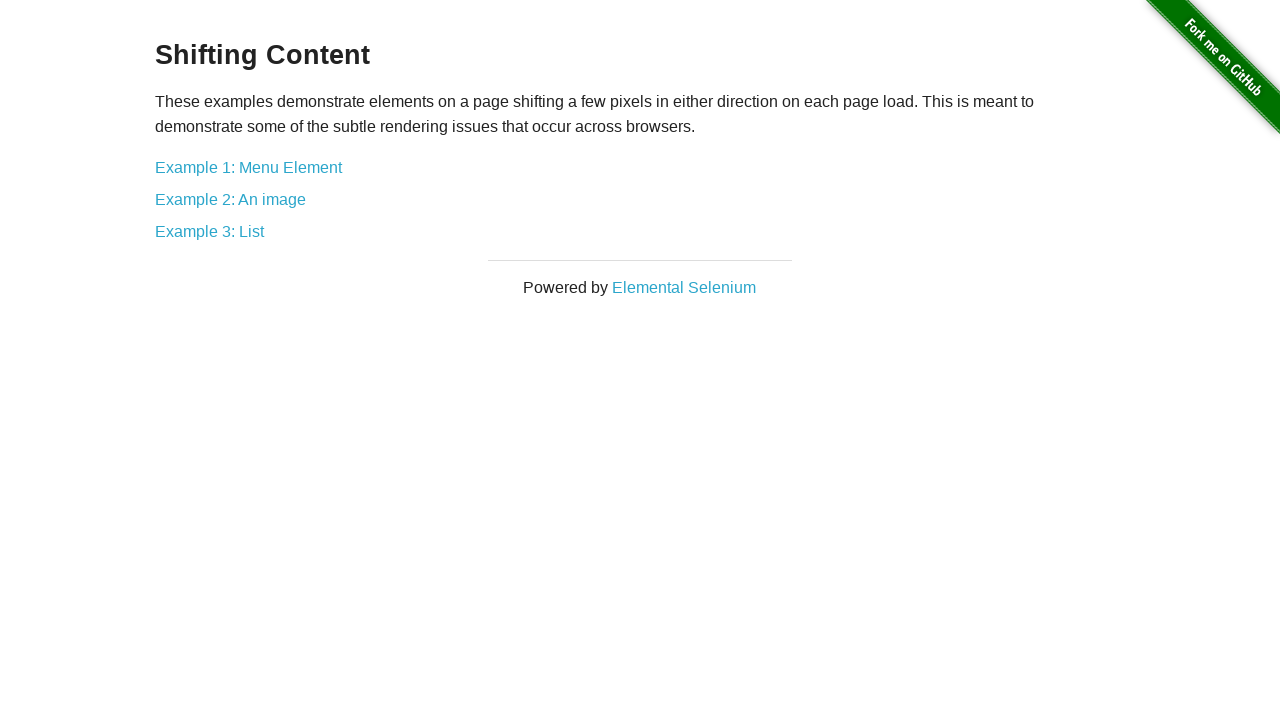

Clicked on Example 1: Menu Element link at (248, 167) on text=Example 1: Menu Element
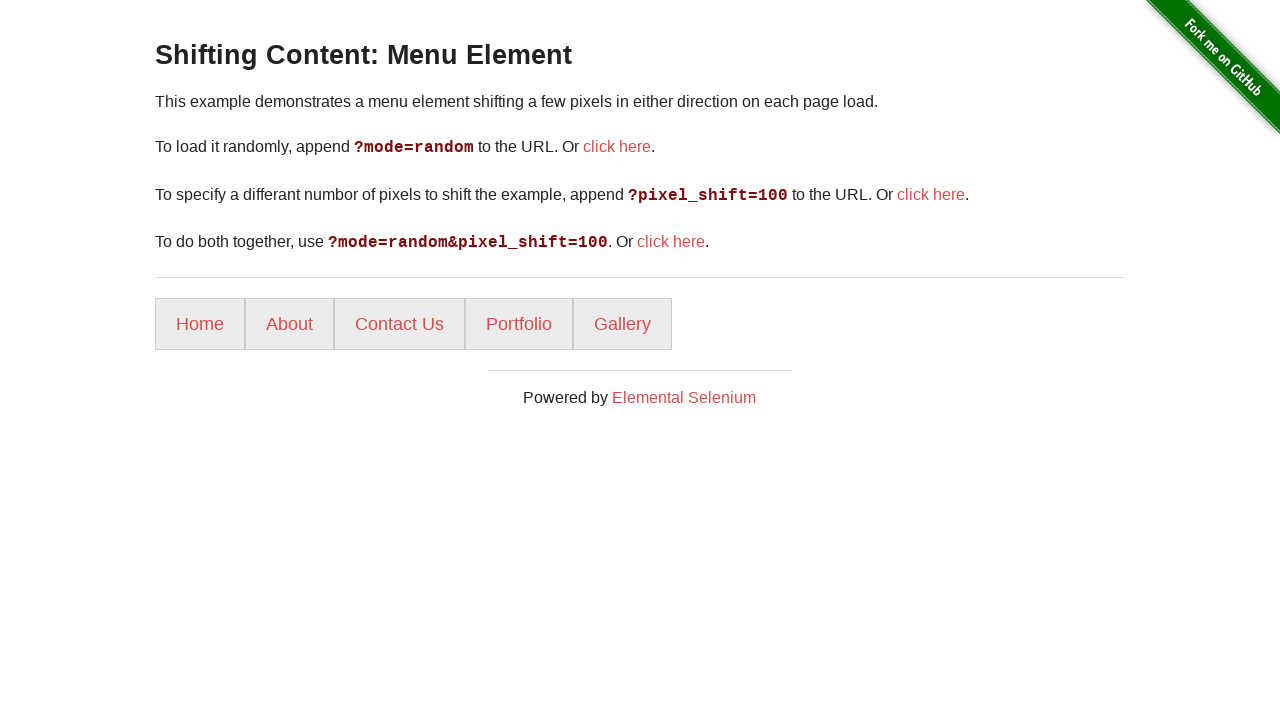

Menu items loaded and are present on the page
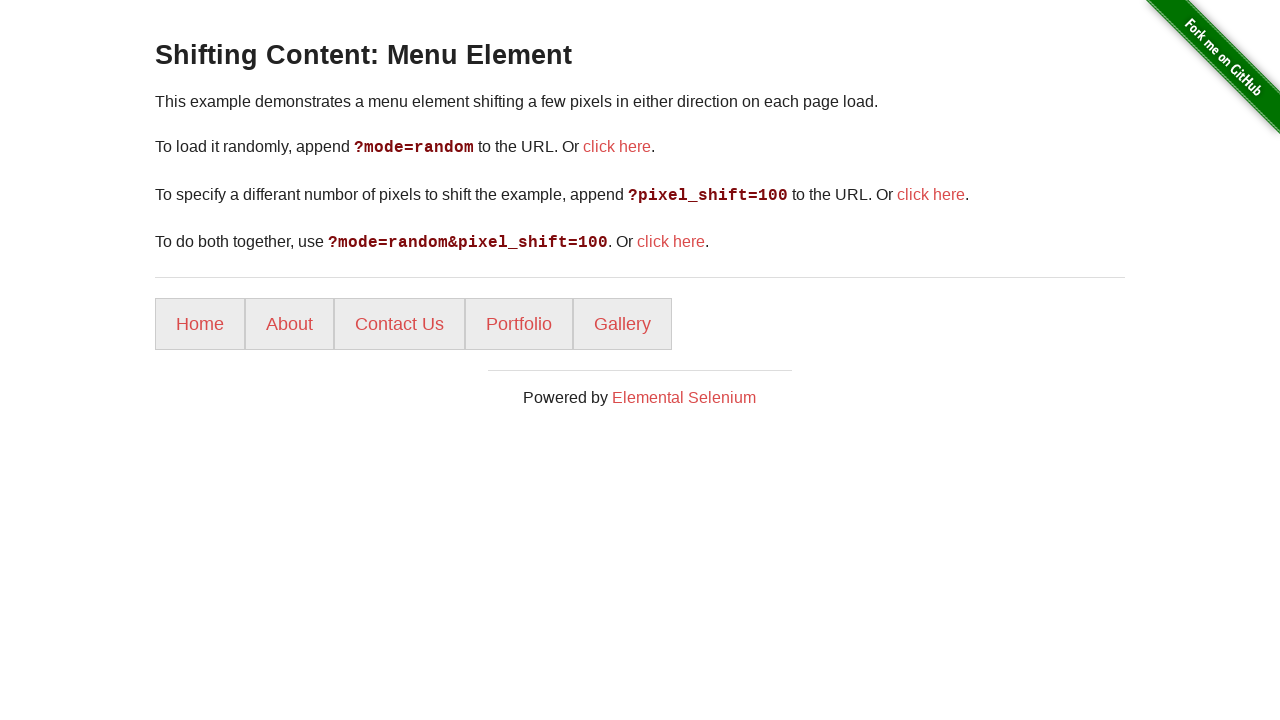

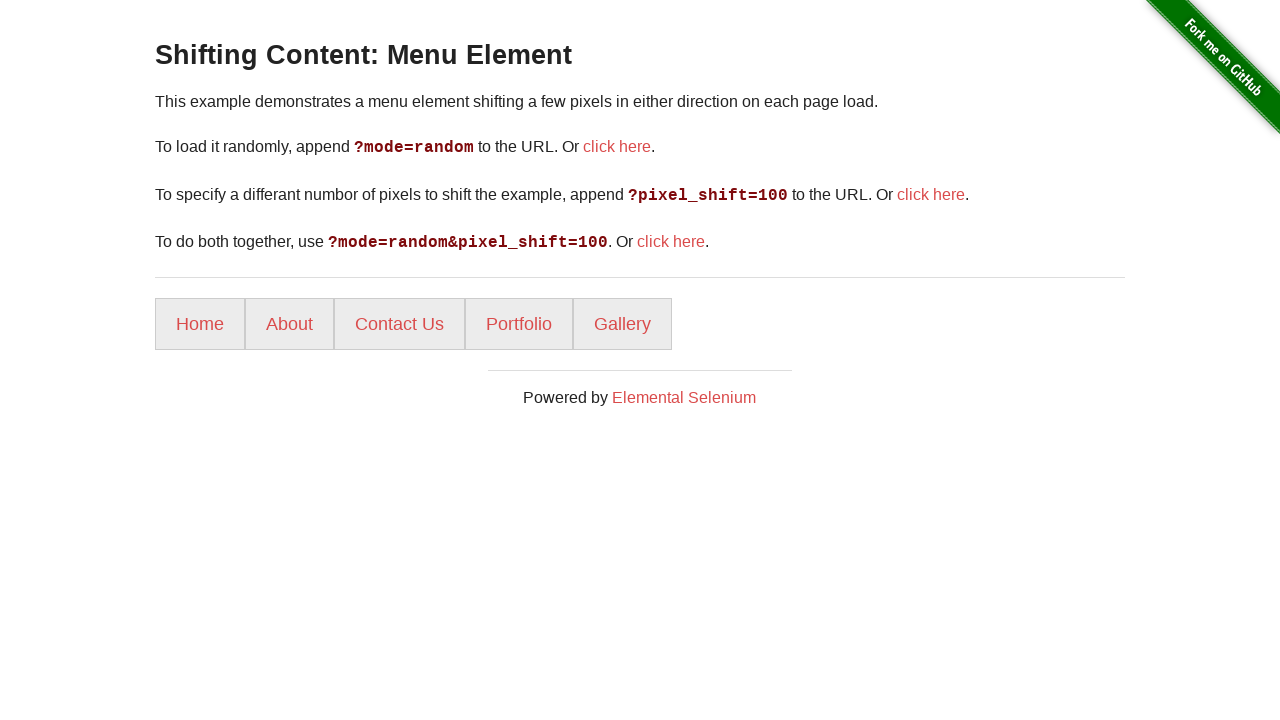